Tests registration form by filling zip code, personal information, and submitting the registration

Starting URL: https://www.sharelane.com/cgi-bin/register.py

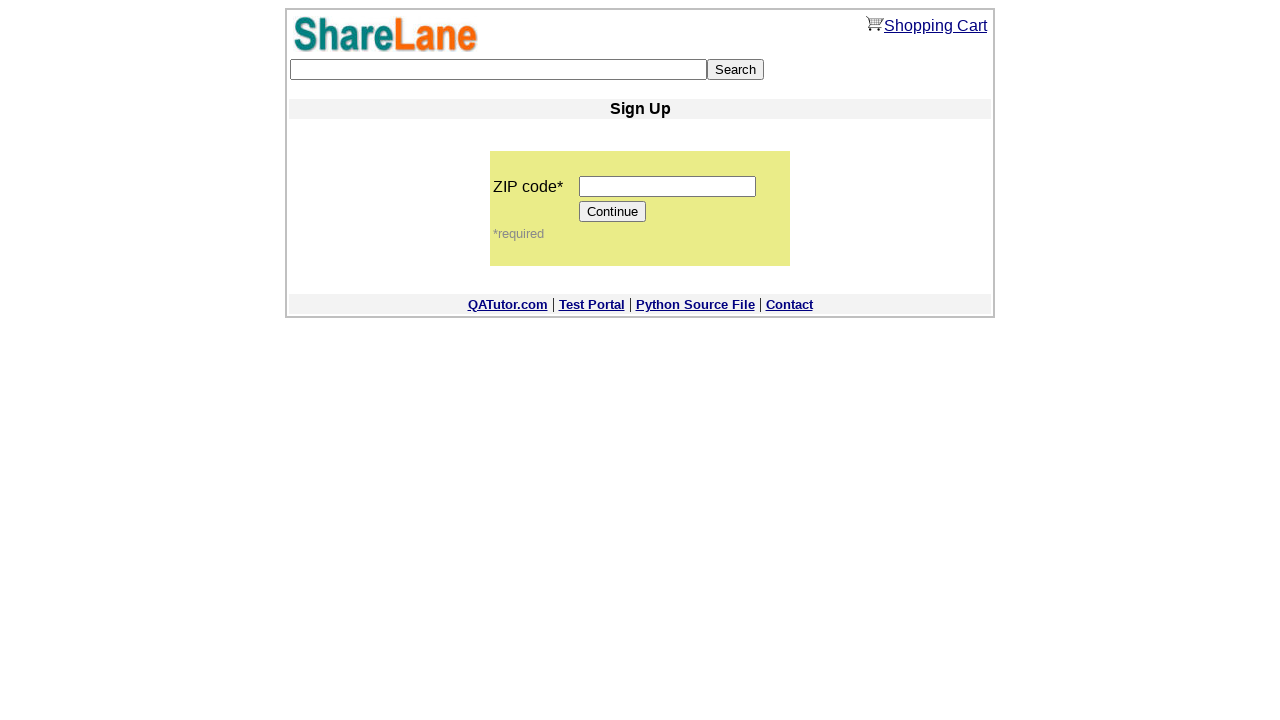

Filled zip code field with '12345' on input[name='zip_code']
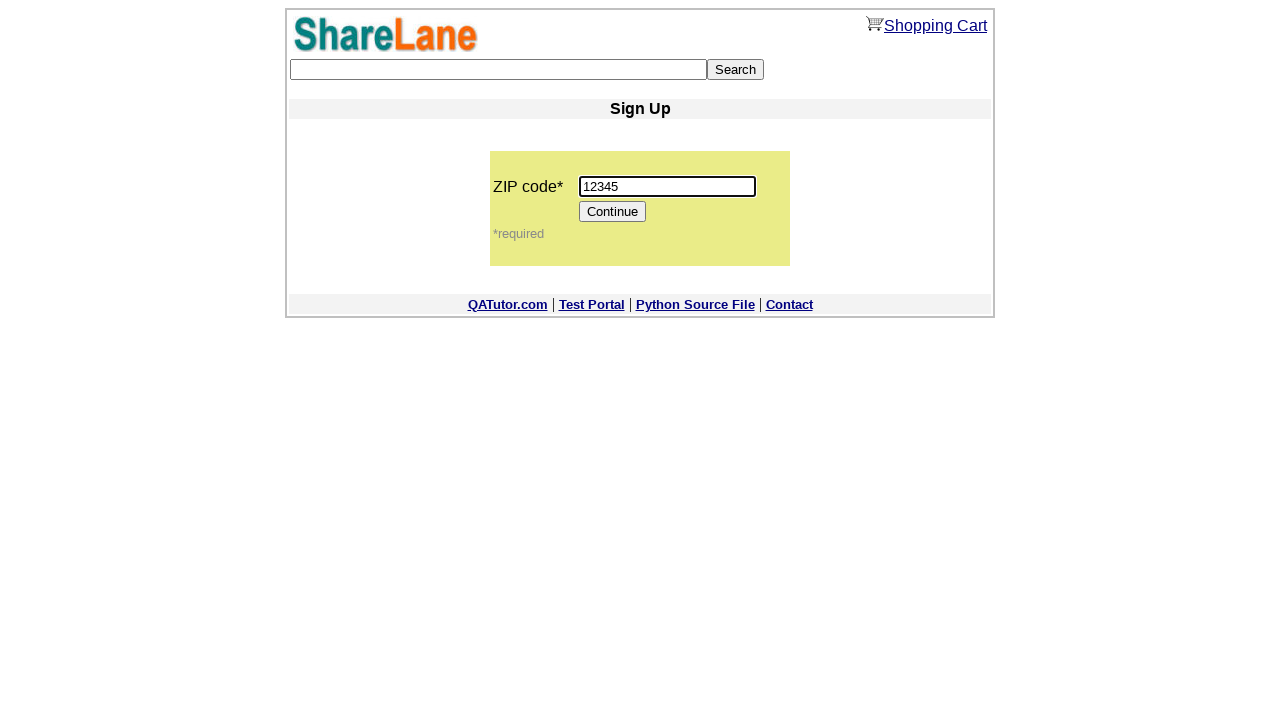

Clicked Continue button to proceed to registration form at (613, 212) on input[value='Continue']
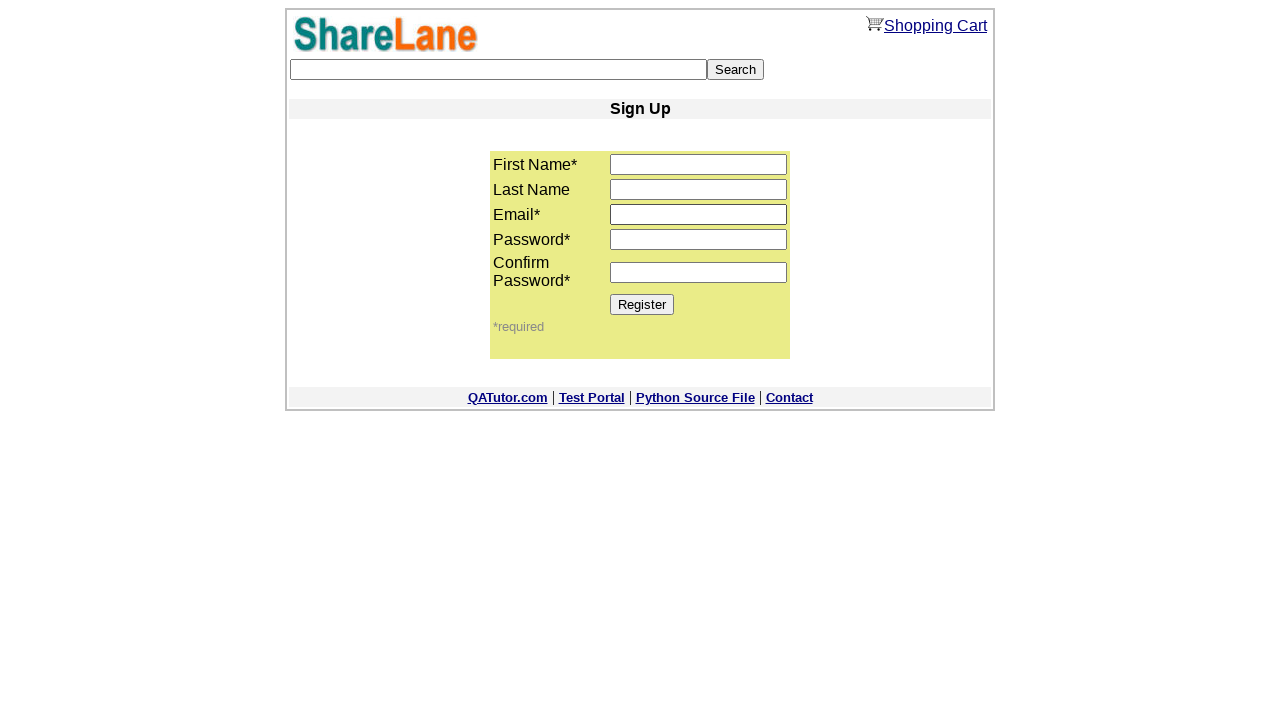

Filled first name field with 'Dmitry' on input[name='first_name']
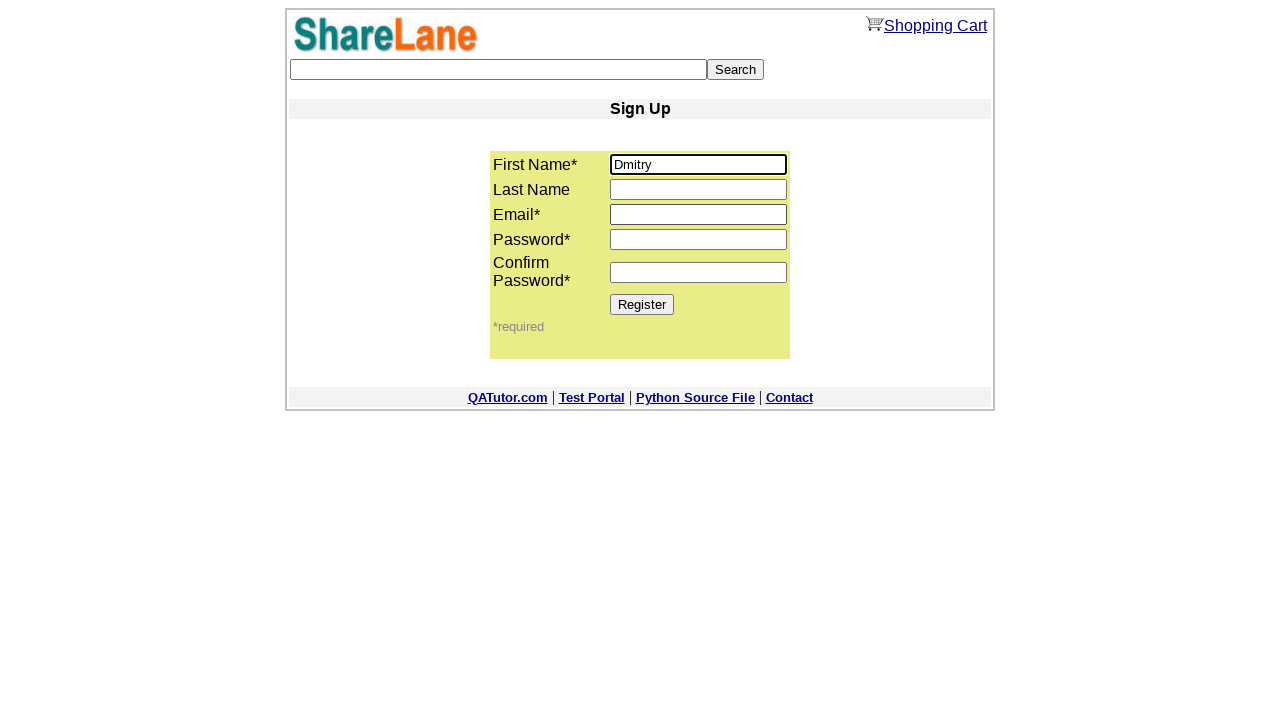

Filled last name field with 'Tkachuk' on input[name='last_name']
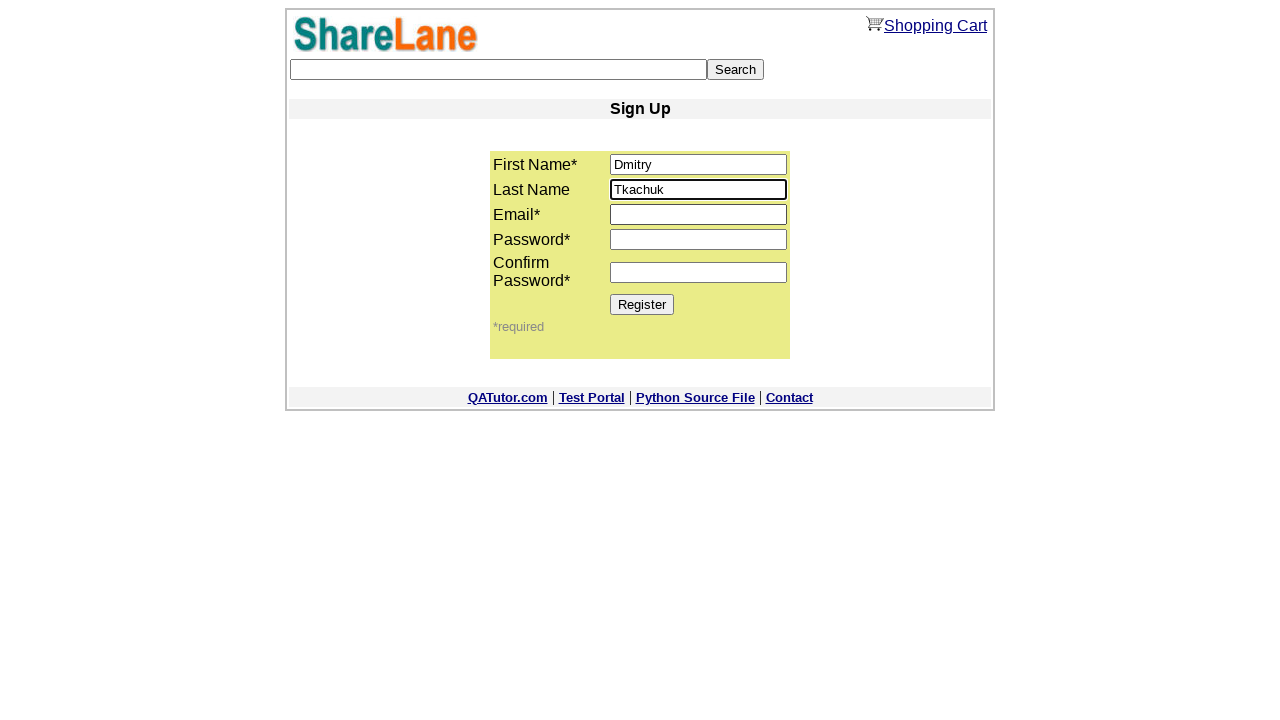

Filled email field with 'testuser@example.com' on input[name='email']
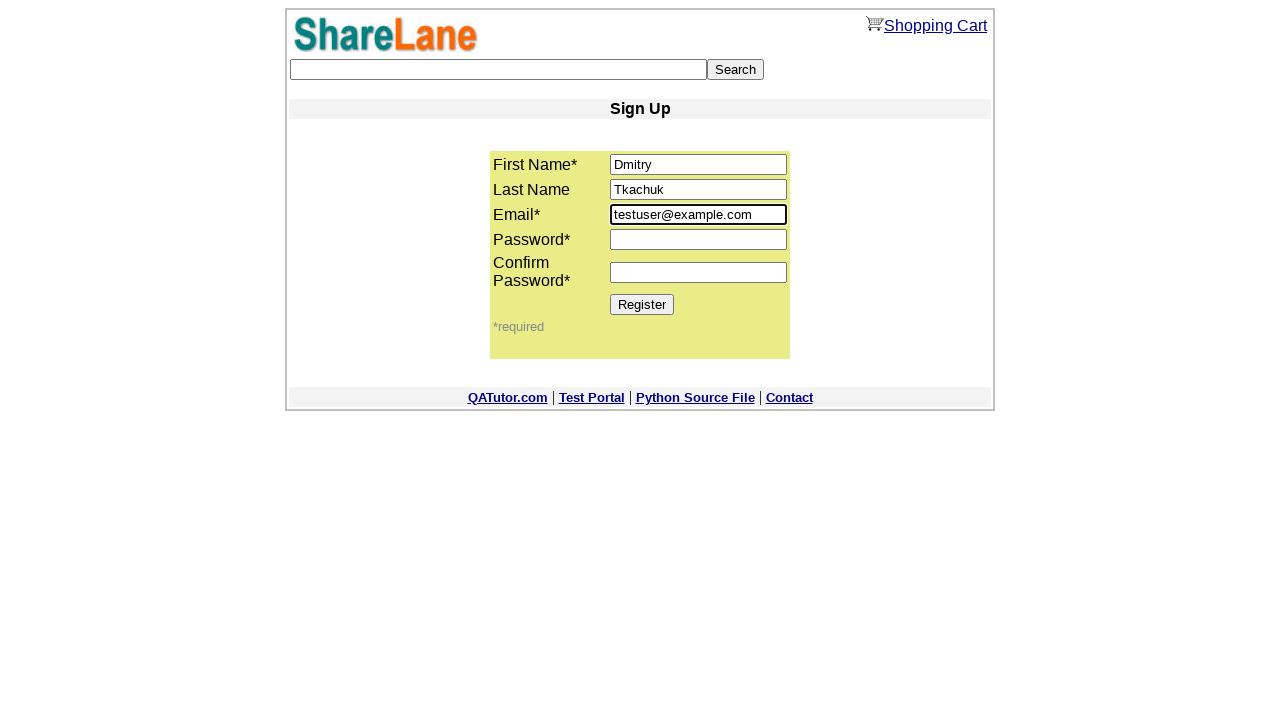

Filled password field with 'SecurePass123' on input[name='password1']
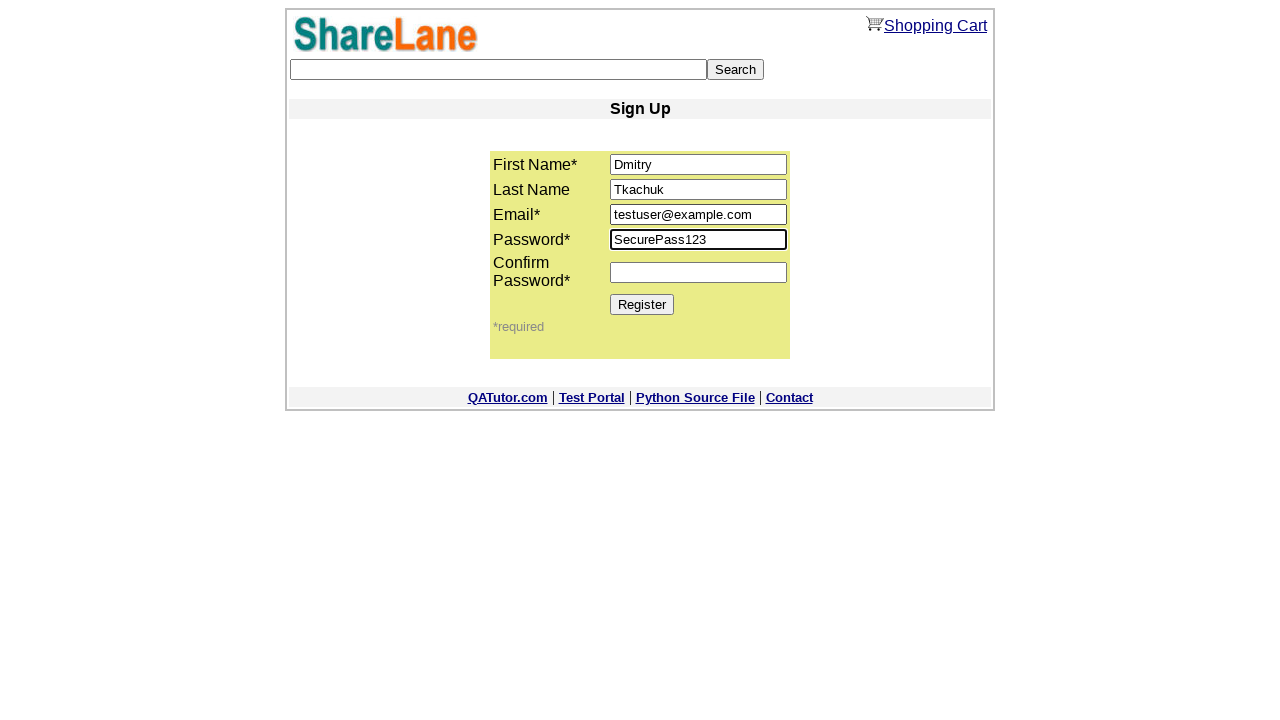

Filled password confirmation field with 'SecurePass123' on input[name='password2']
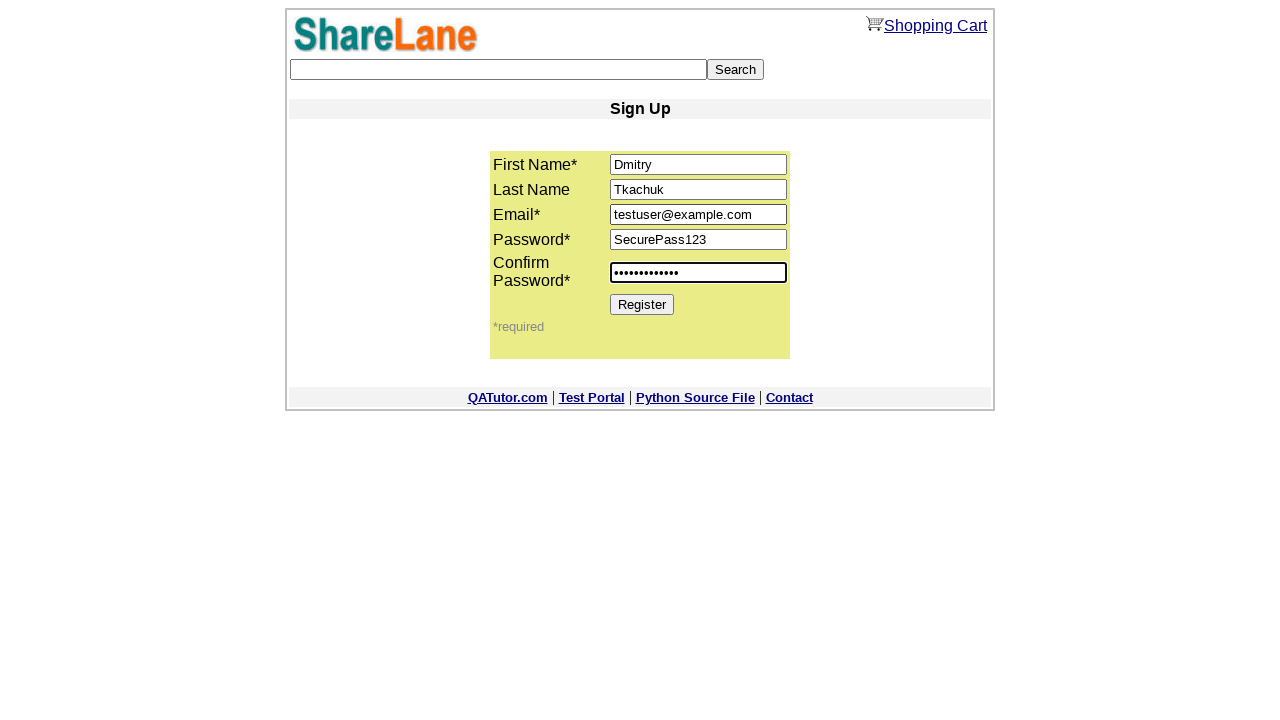

Clicked Register button to submit registration form at (642, 304) on input[value='Register']
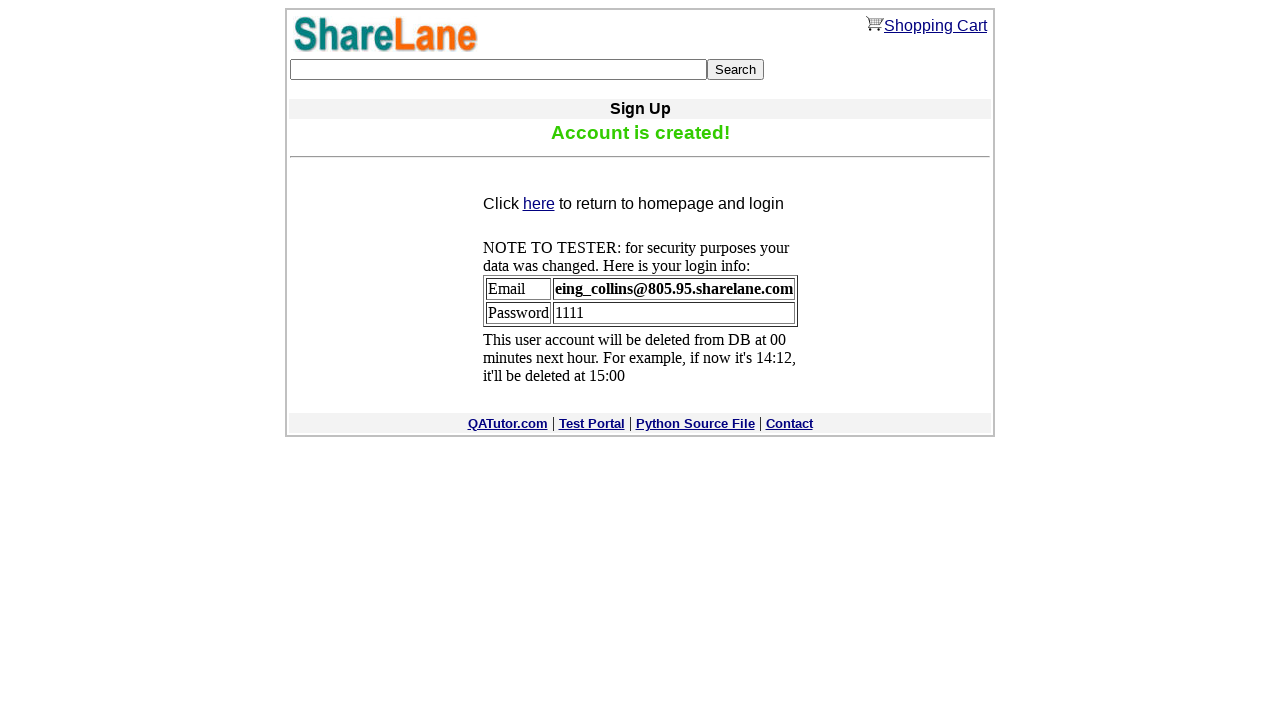

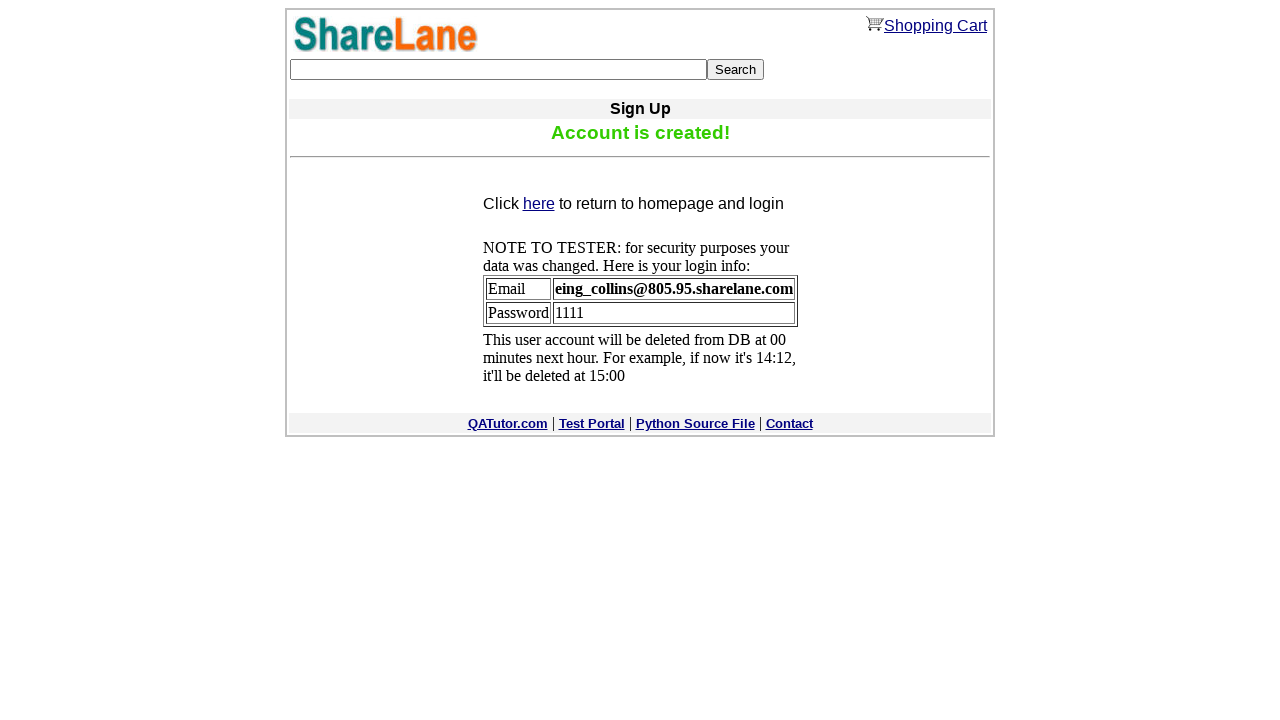